Tests page scrolling functionality by scrolling down 5000 pixels on the NSE India website

Starting URL: https://www.nseindia.com/

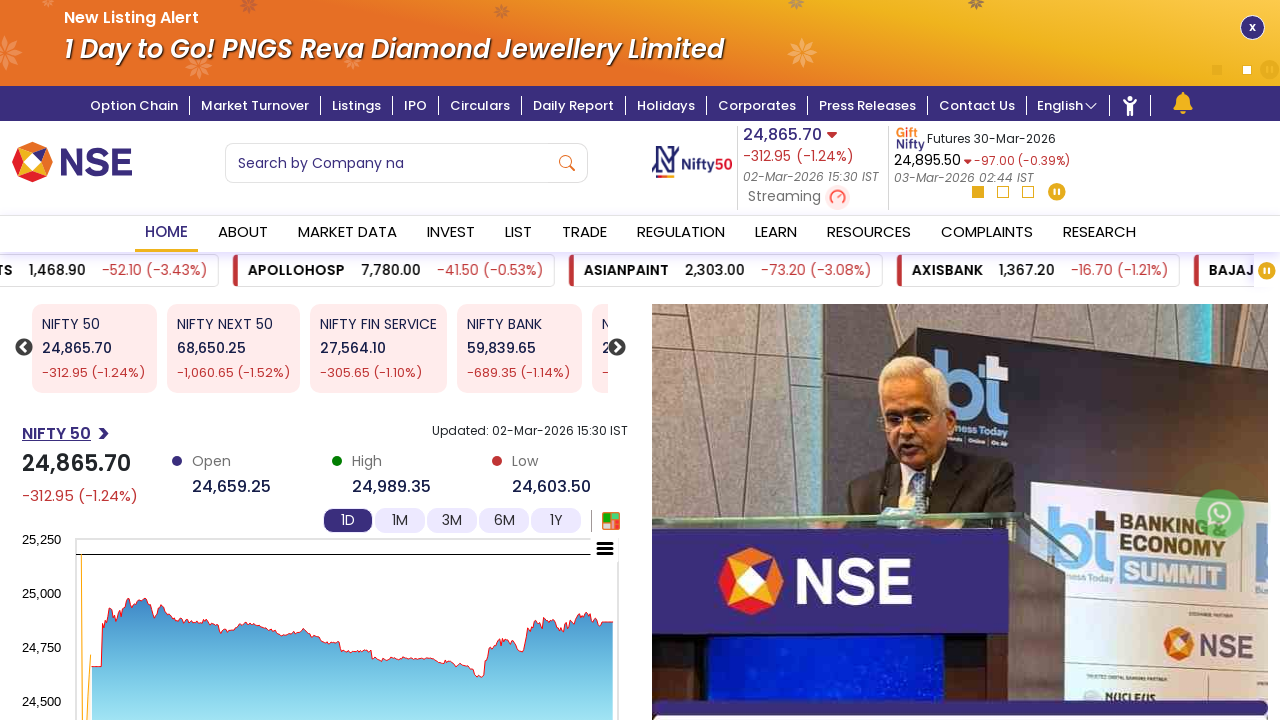

Scrolled down 5000 pixels on NSE India website
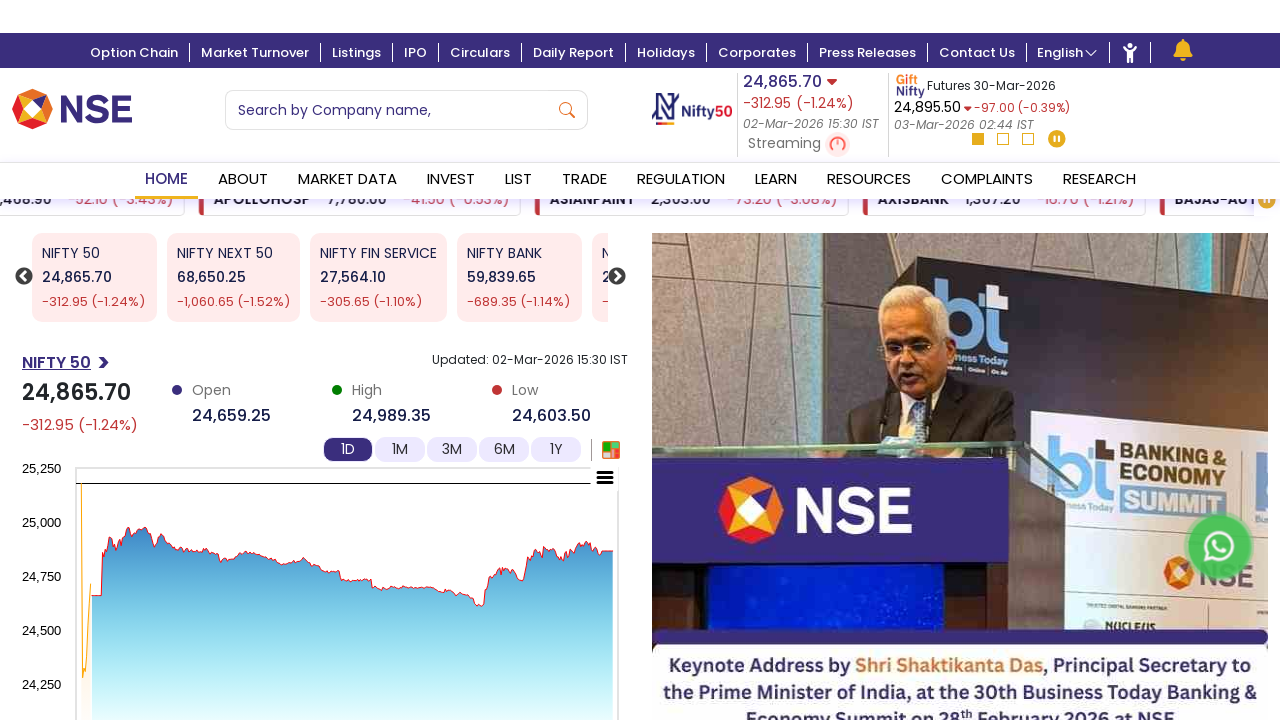

Waited 3000ms for content to load after scrolling
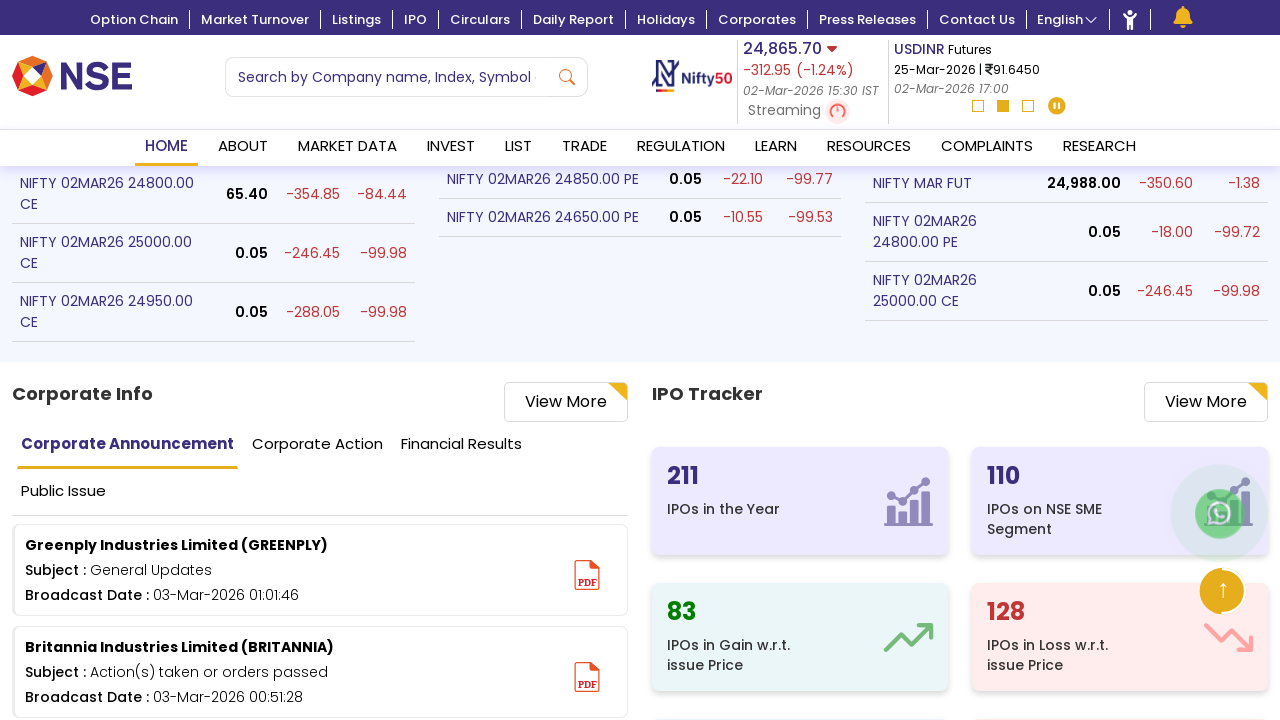

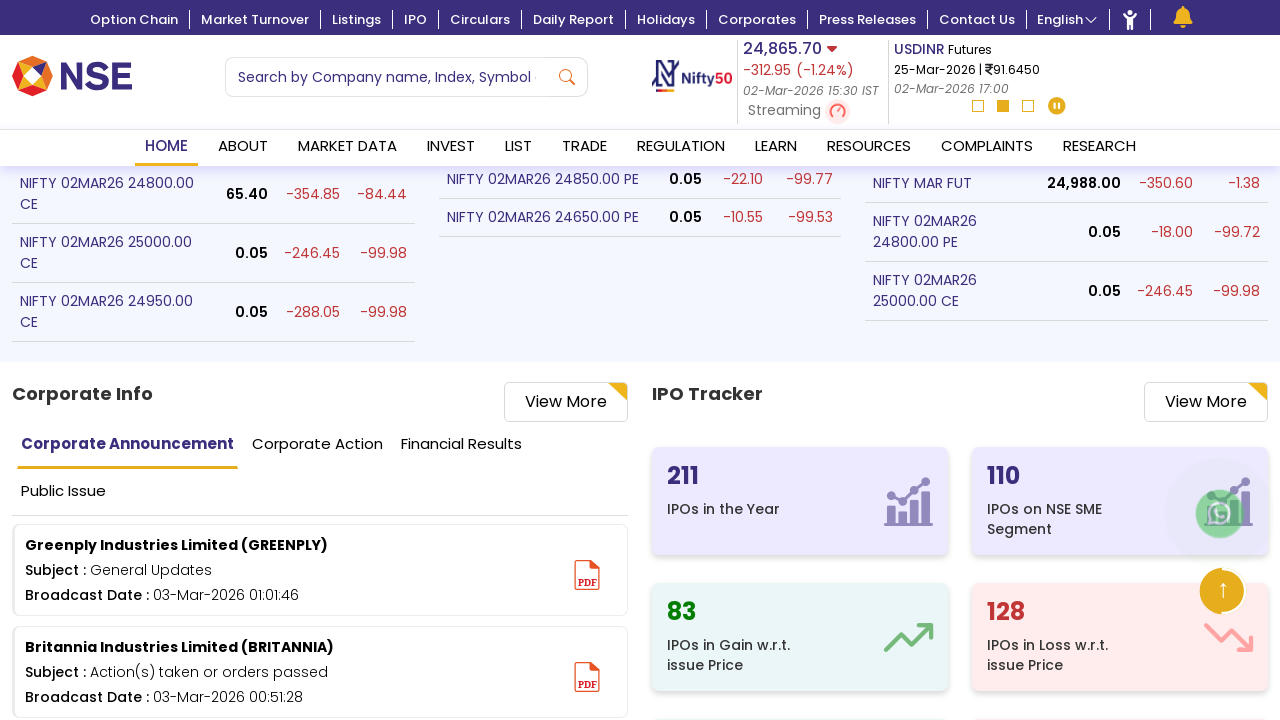